Tests a multi-window math challenge by clicking a button to open a new window, solving a mathematical equation, and submitting the answer

Starting URL: http://suninjuly.github.io/redirect_accept.html

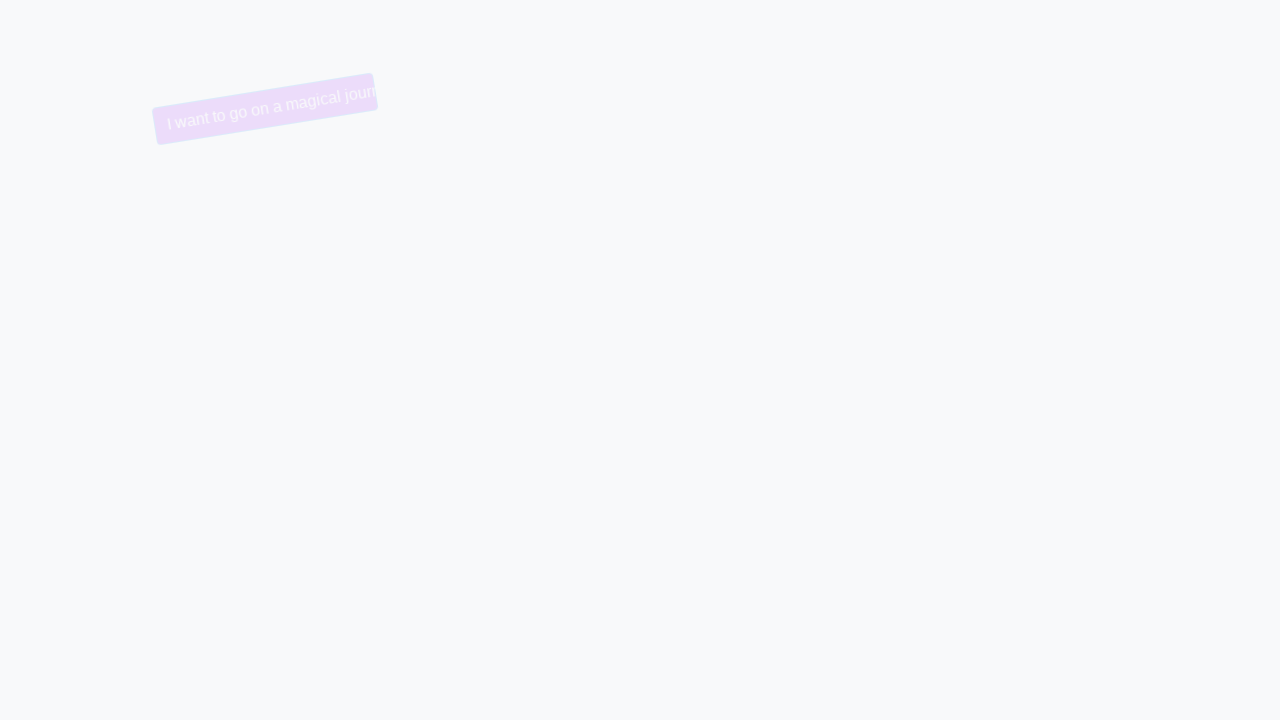

Clicked button to open new window at (257, 109) on button
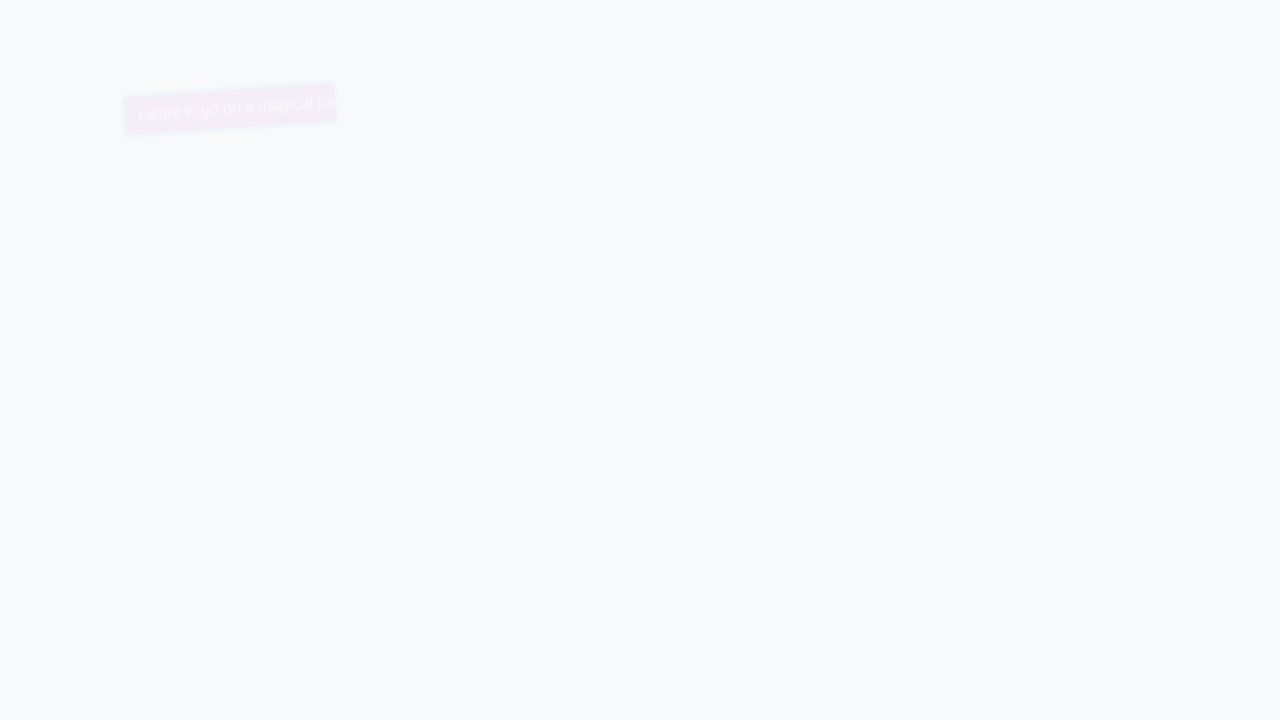

Waited for new window to open
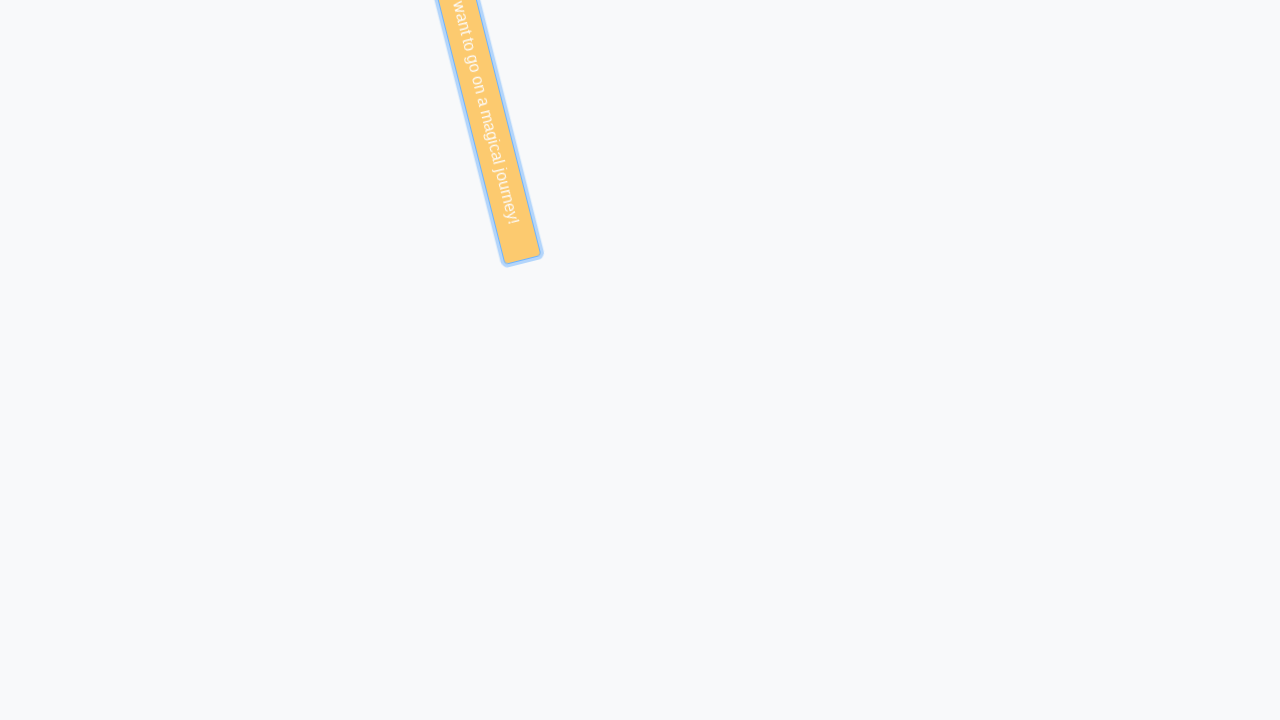

Switched to newly opened window
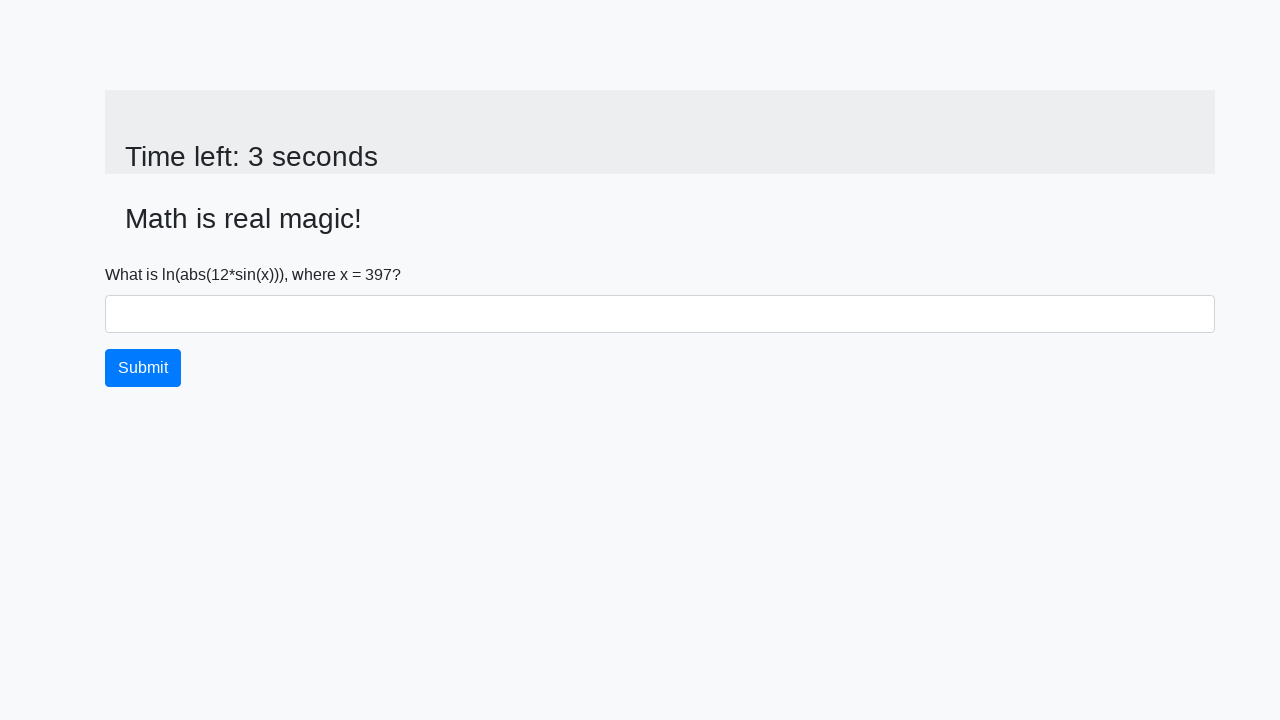

Retrieved math problem value: 397
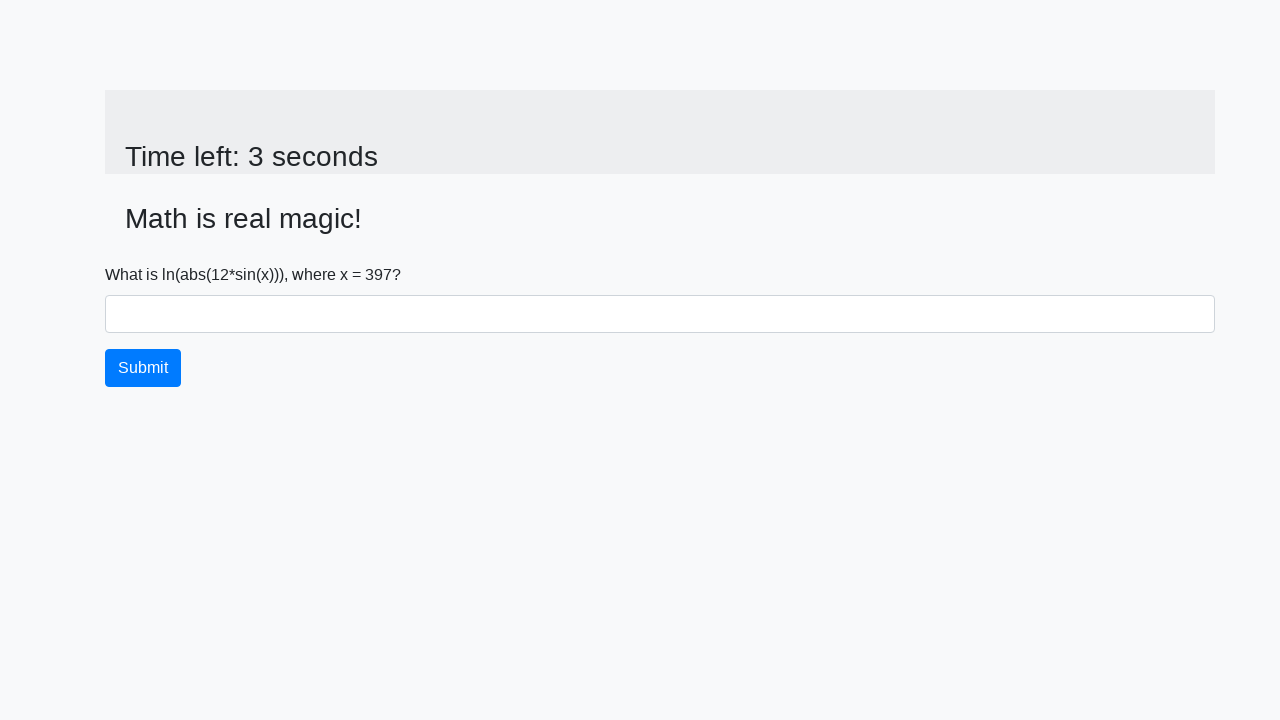

Calculated answer: 2.3977501038595728
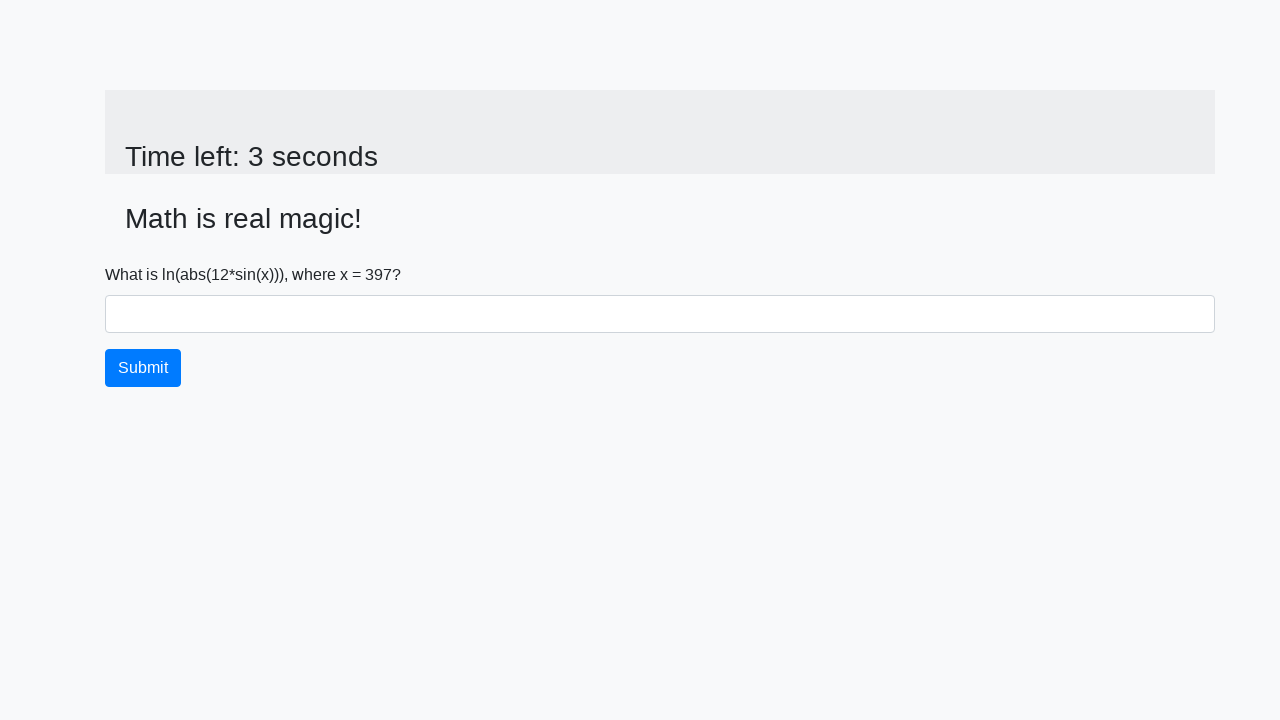

Filled answer field with calculated value on #answer
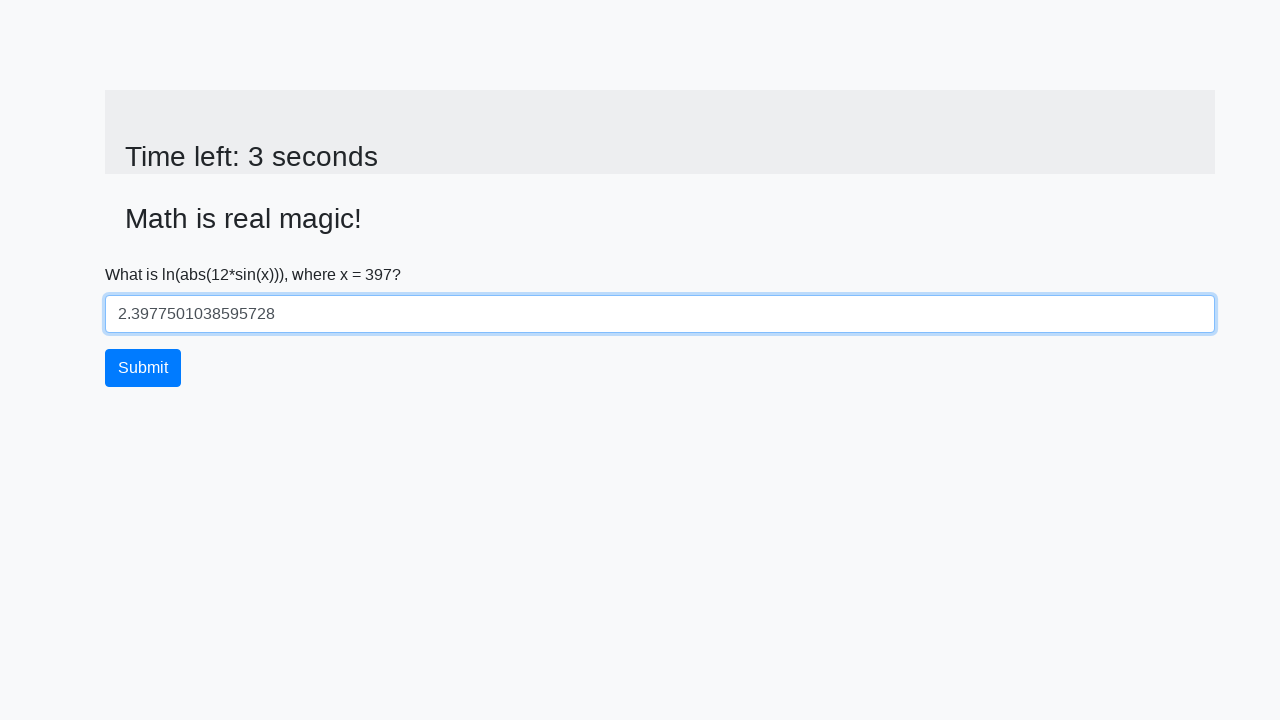

Clicked submit button at (143, 368) on button
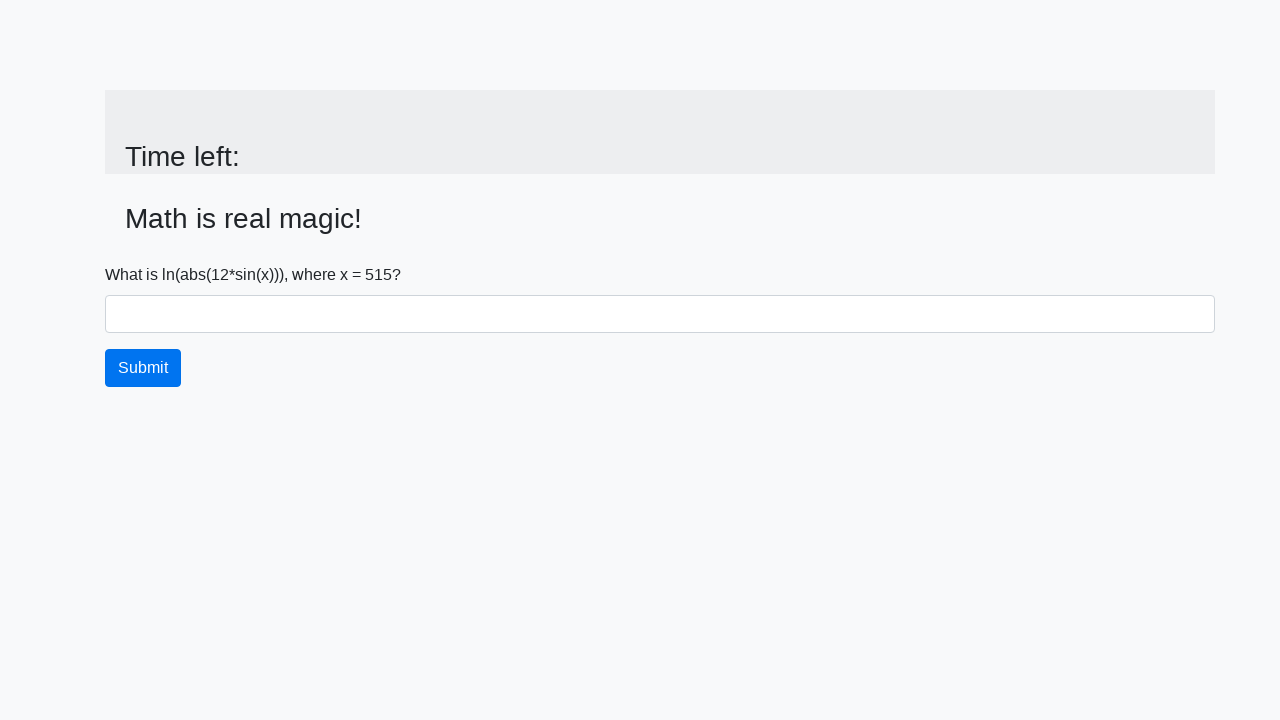

Set up dialog handler to accept alerts
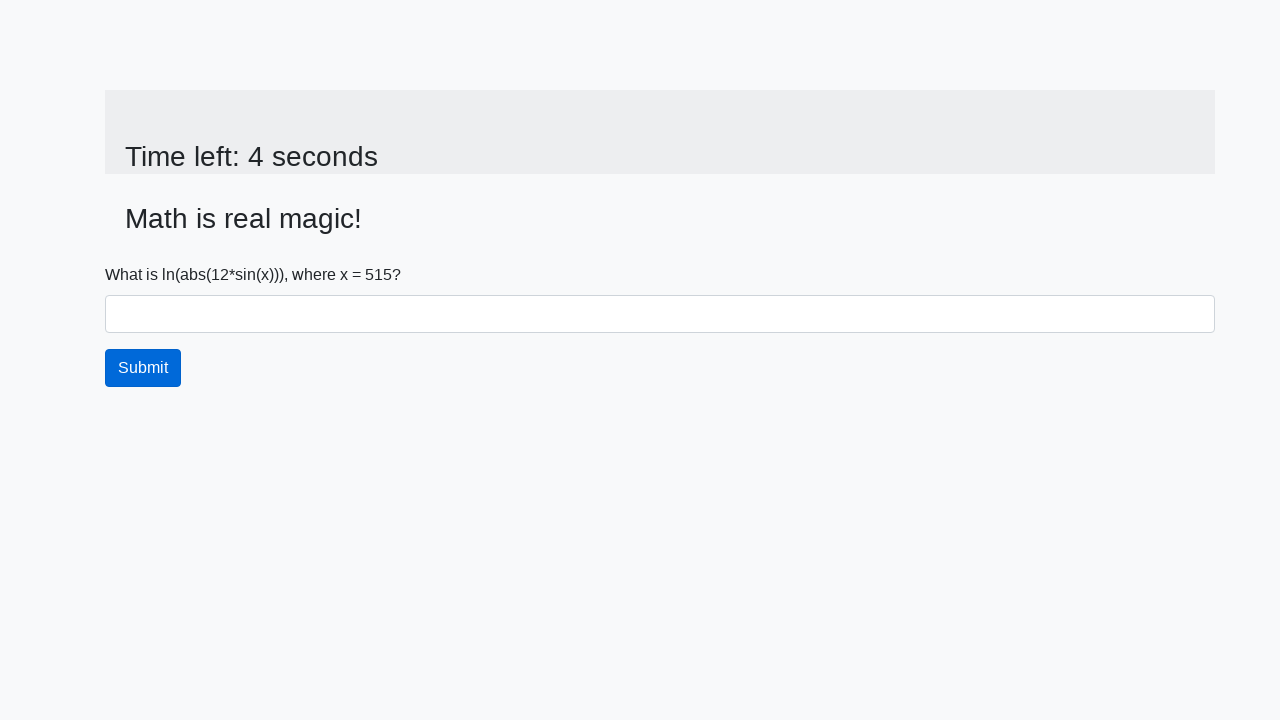

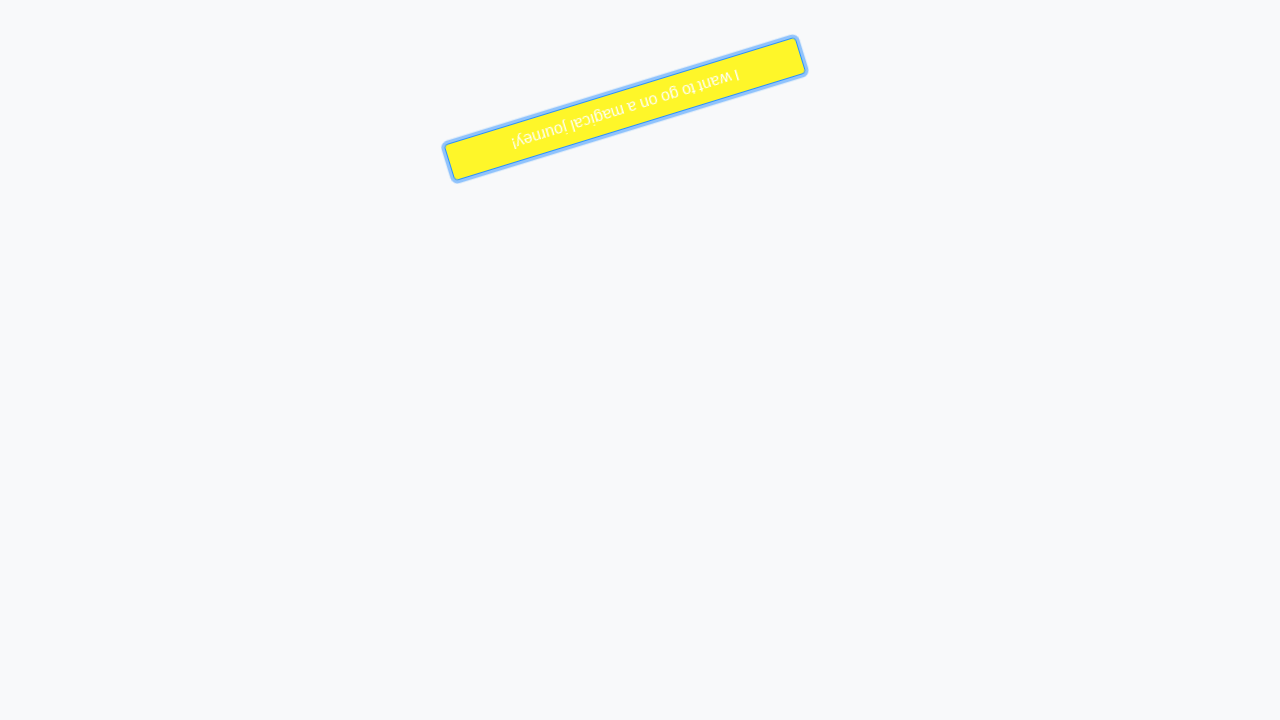